Navigates to the web form by finding the button within the first card body section

Starting URL: https://bonigarcia.dev/selenium-webdriver-java/

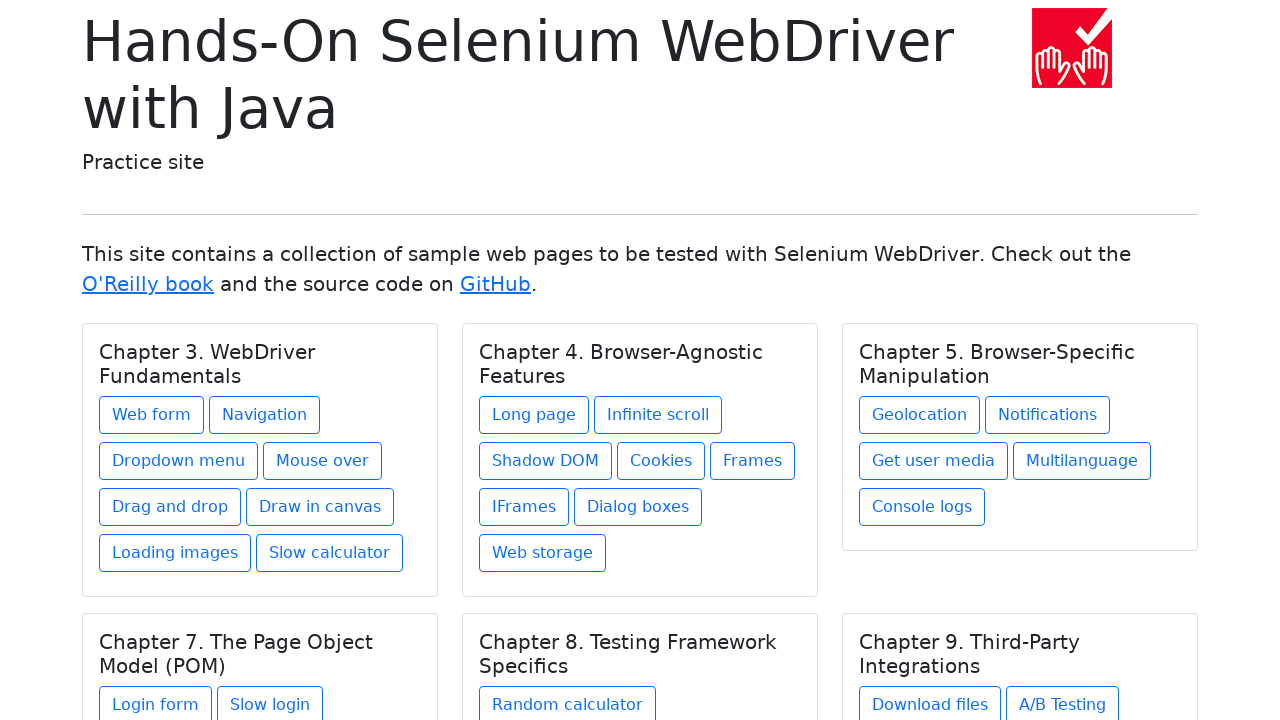

Clicked the button within the first card body section to navigate to web form at (152, 415) on (//div[@class='card-body'])[1]//a[contains(@class, 'btn')][1]
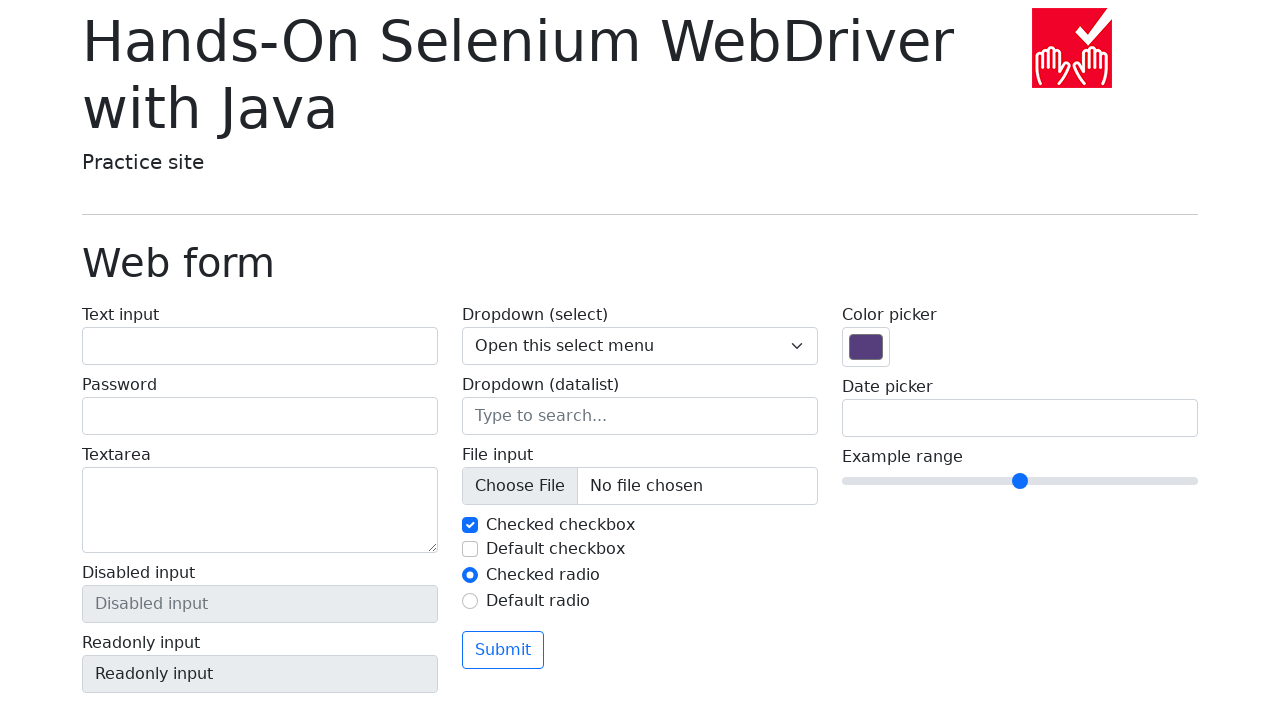

Located the main heading element
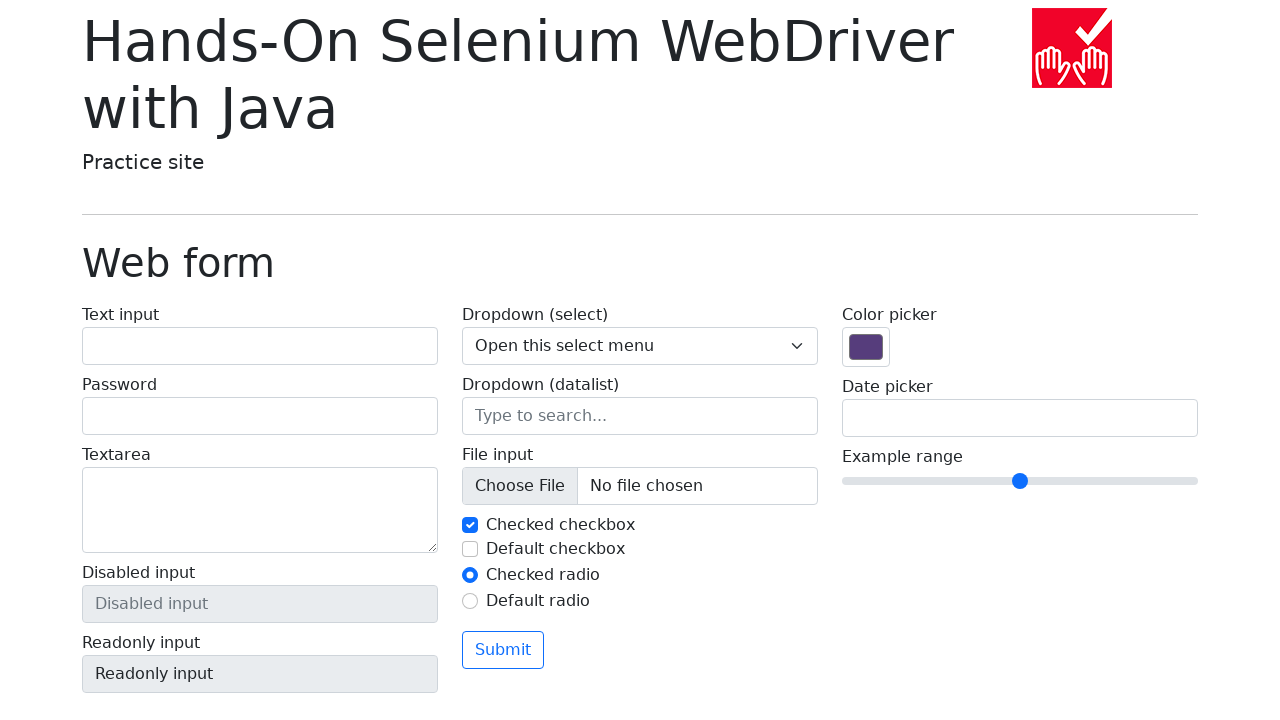

Verified that the heading displays 'Web form'
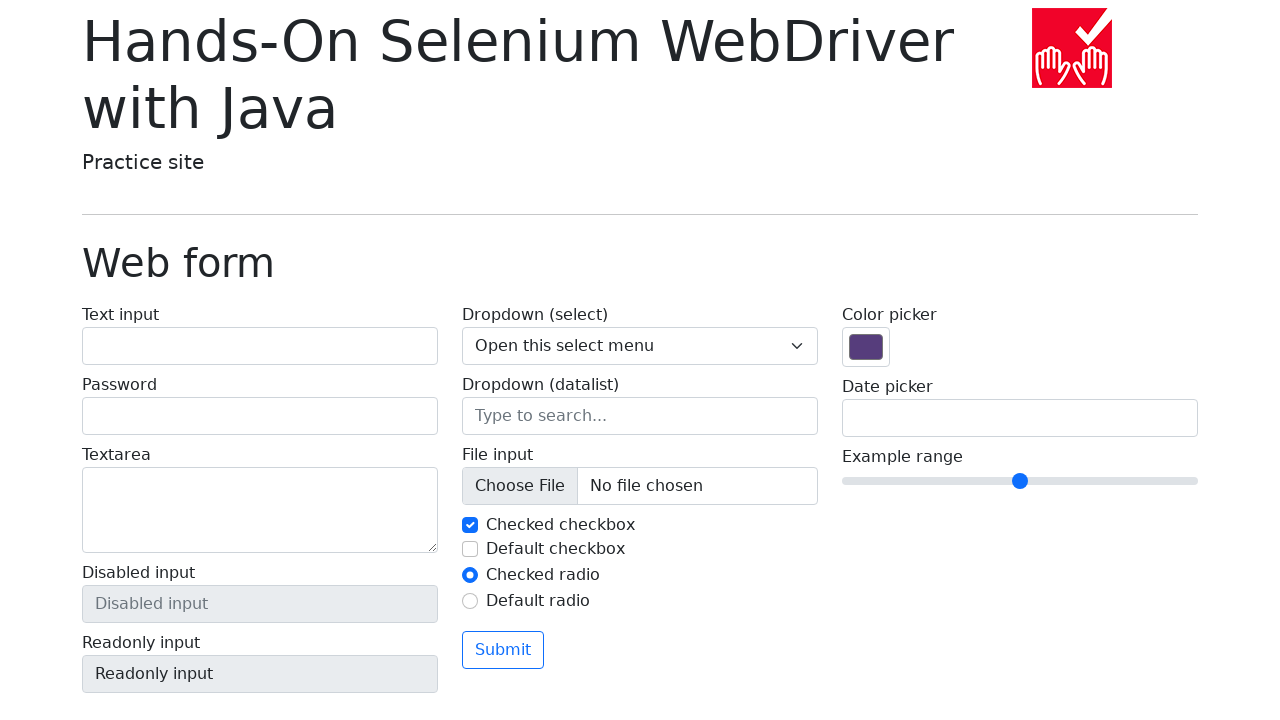

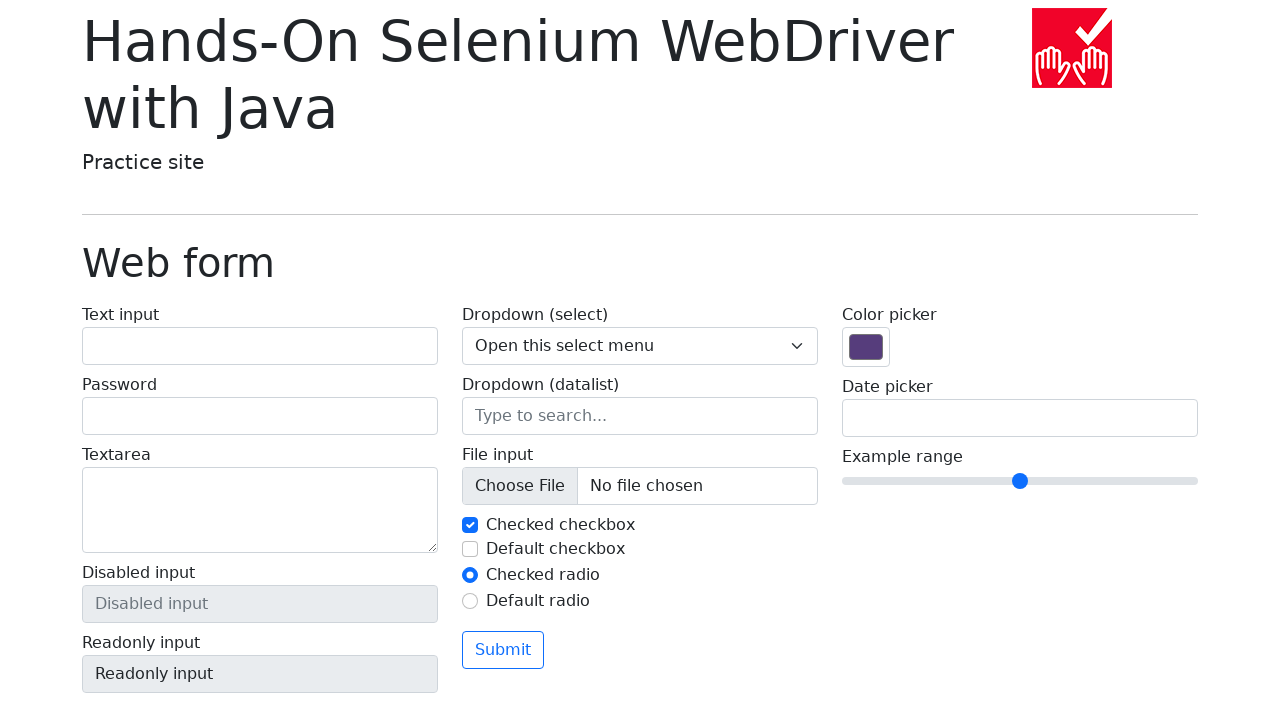